Tests that the Clear completed button displays correct text when items are completed

Starting URL: https://demo.playwright.dev/todomvc

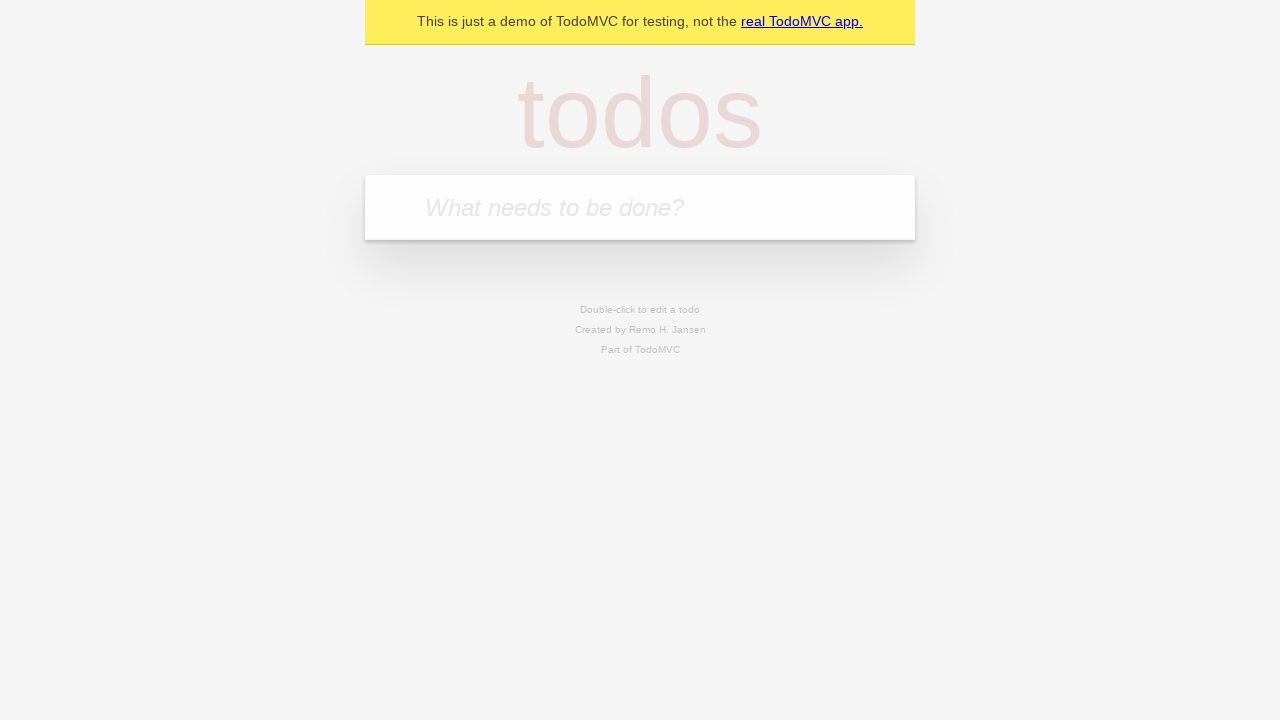

Filled todo input with 'buy some cheese' on internal:attr=[placeholder="What needs to be done?"i]
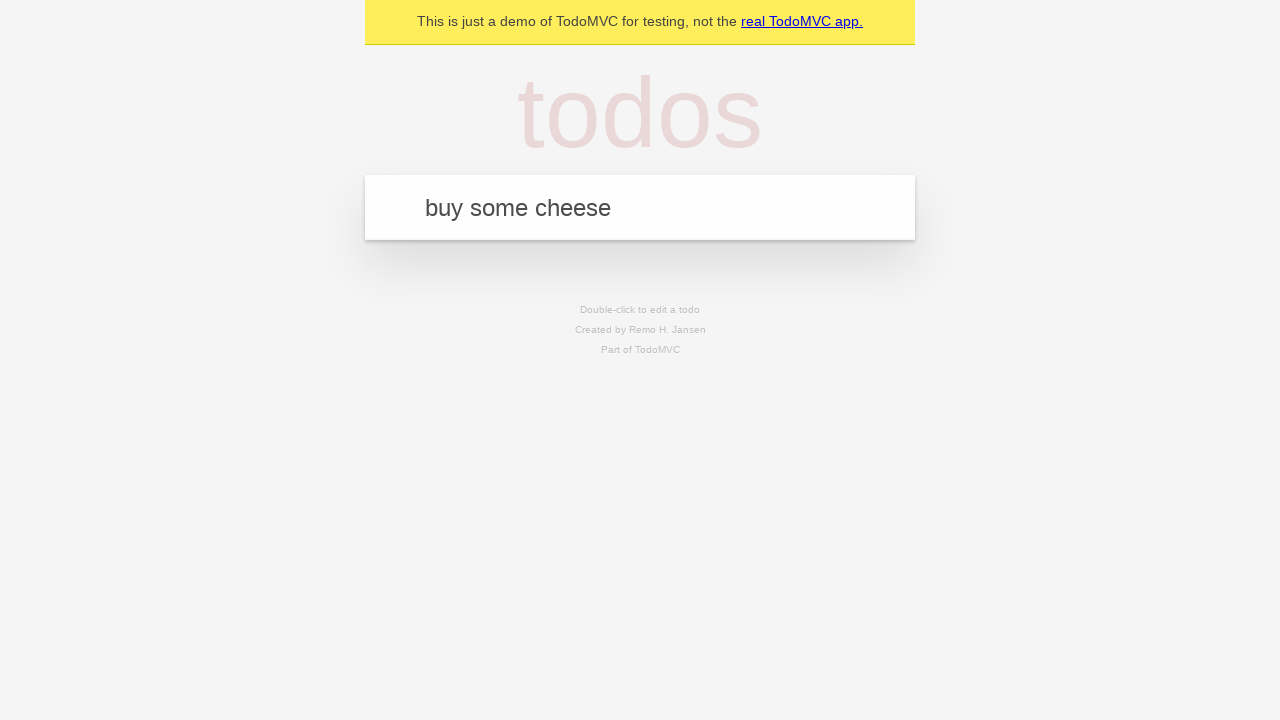

Pressed Enter to add 'buy some cheese' to todo list on internal:attr=[placeholder="What needs to be done?"i]
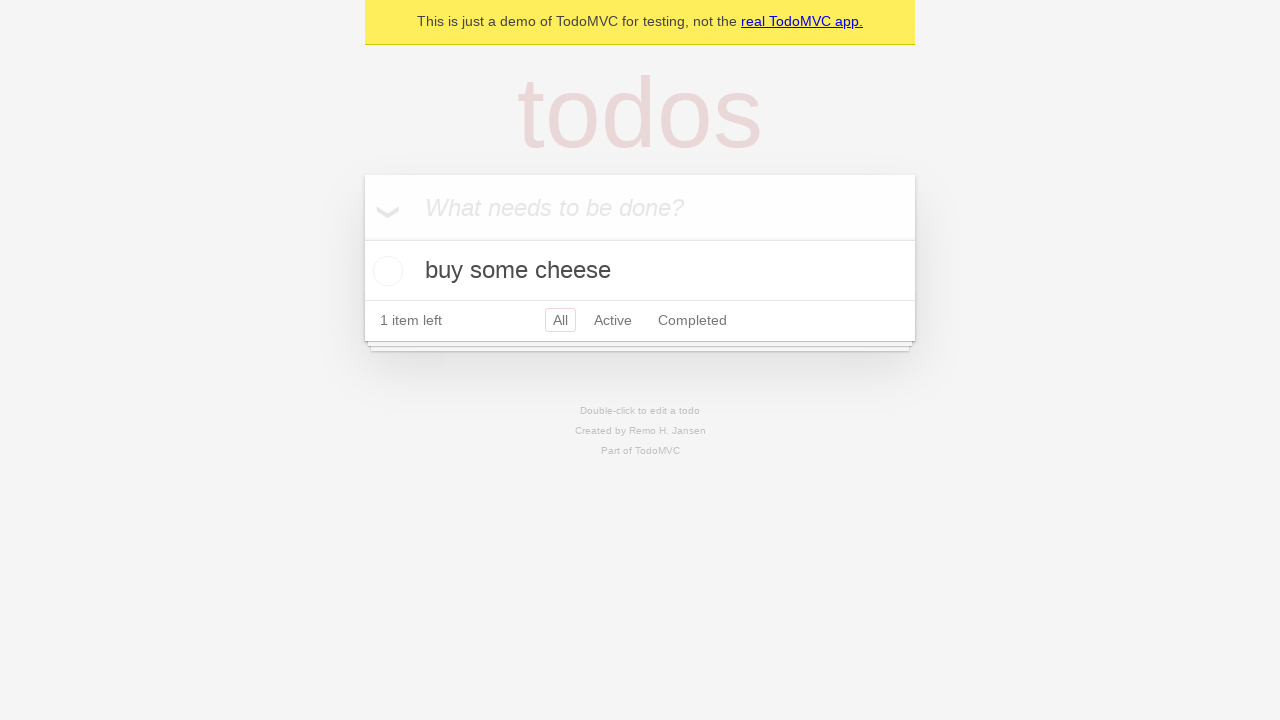

Filled todo input with 'feed the cat' on internal:attr=[placeholder="What needs to be done?"i]
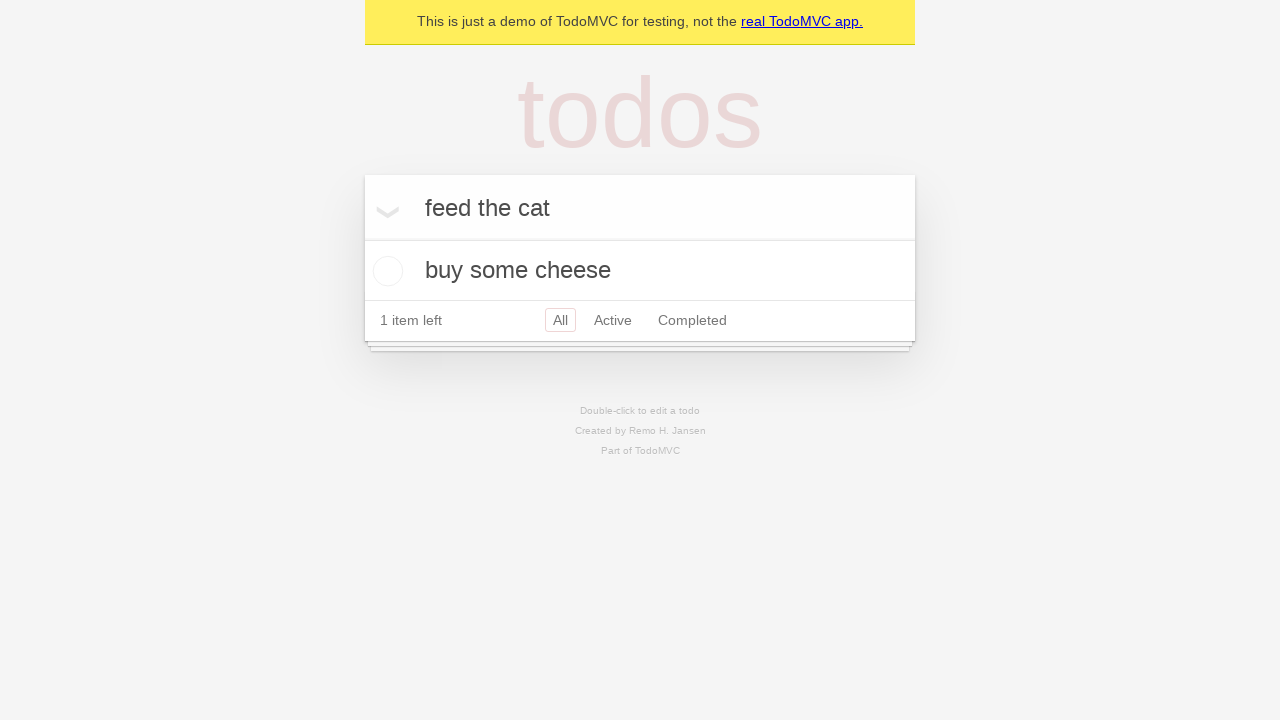

Pressed Enter to add 'feed the cat' to todo list on internal:attr=[placeholder="What needs to be done?"i]
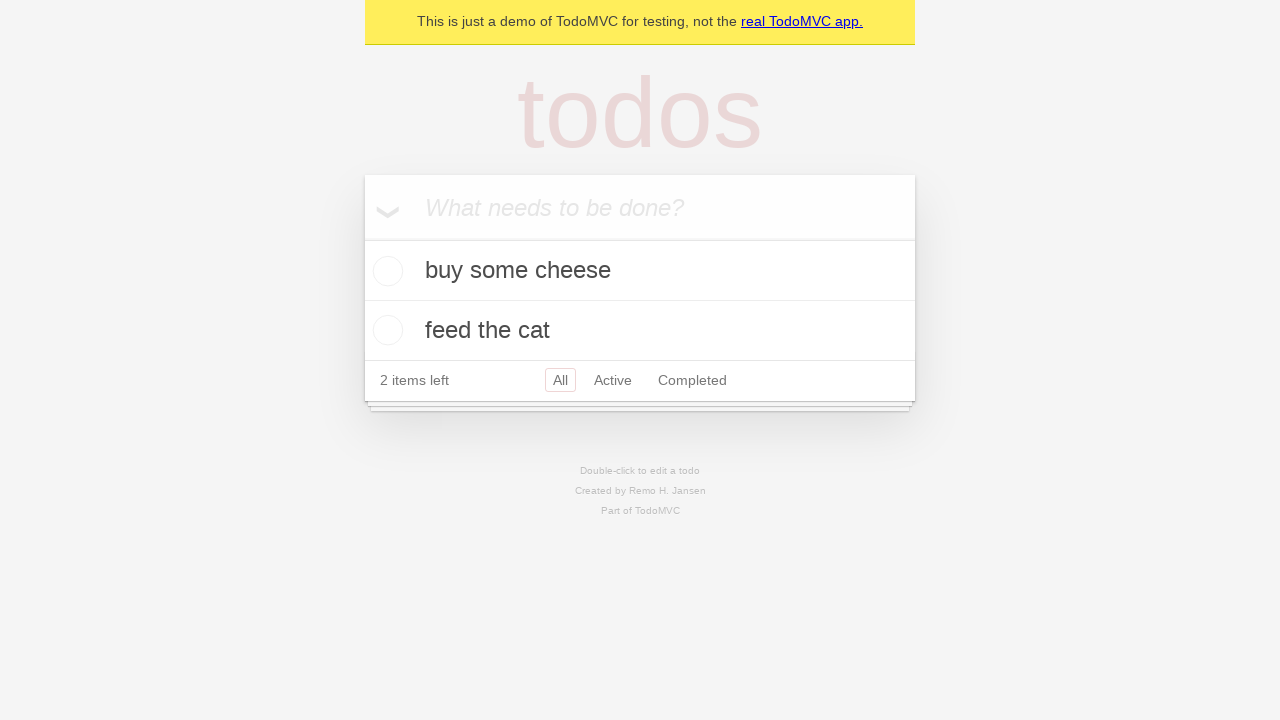

Filled todo input with 'book a doctors appointment' on internal:attr=[placeholder="What needs to be done?"i]
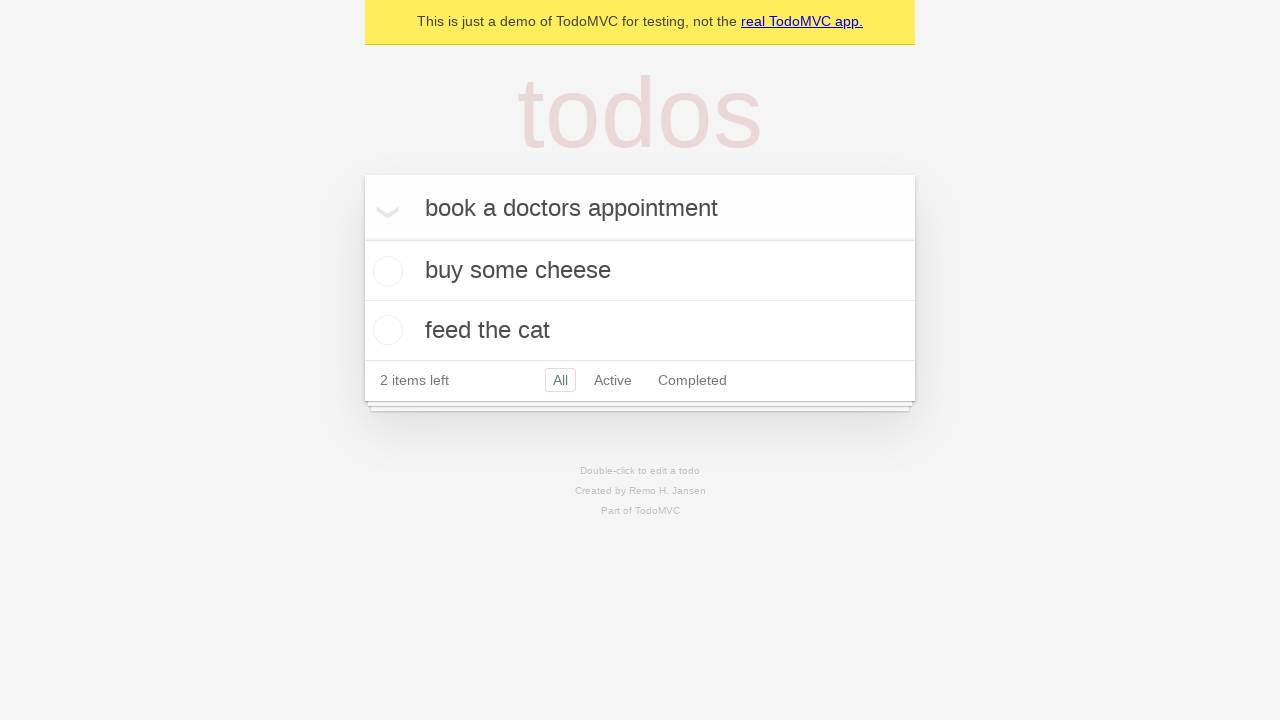

Pressed Enter to add 'book a doctors appointment' to todo list on internal:attr=[placeholder="What needs to be done?"i]
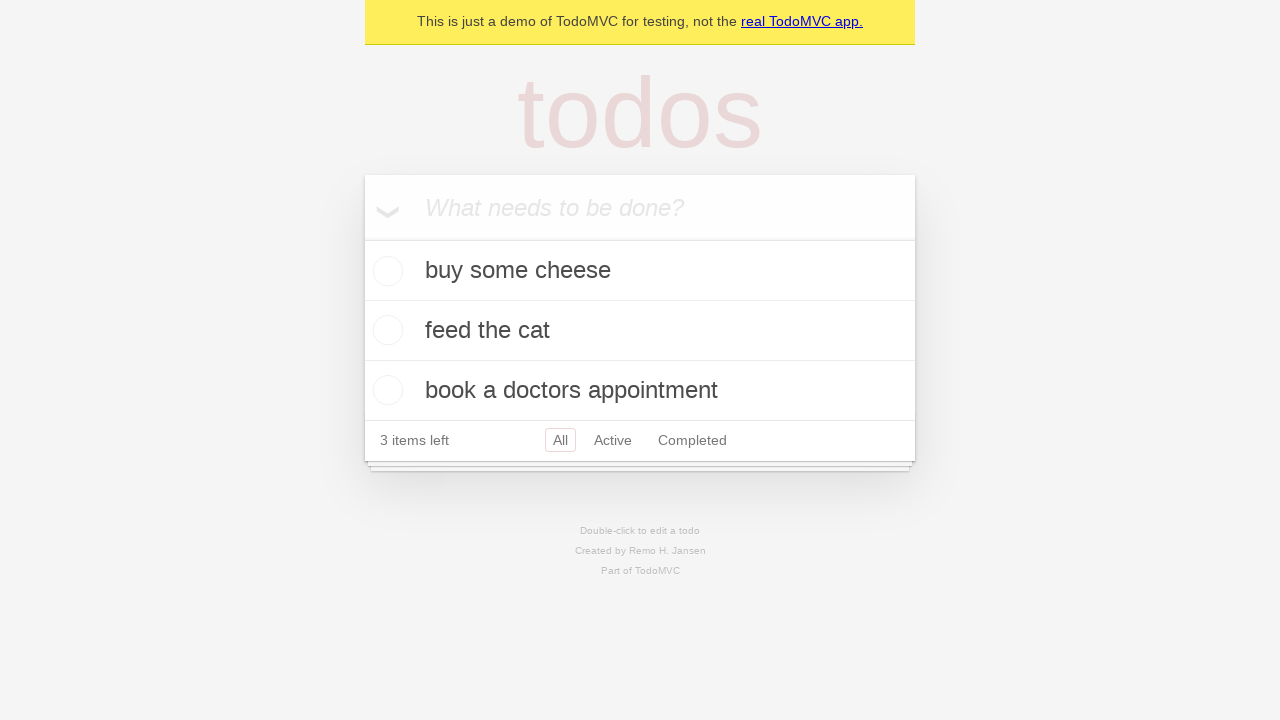

All 3 todo items loaded
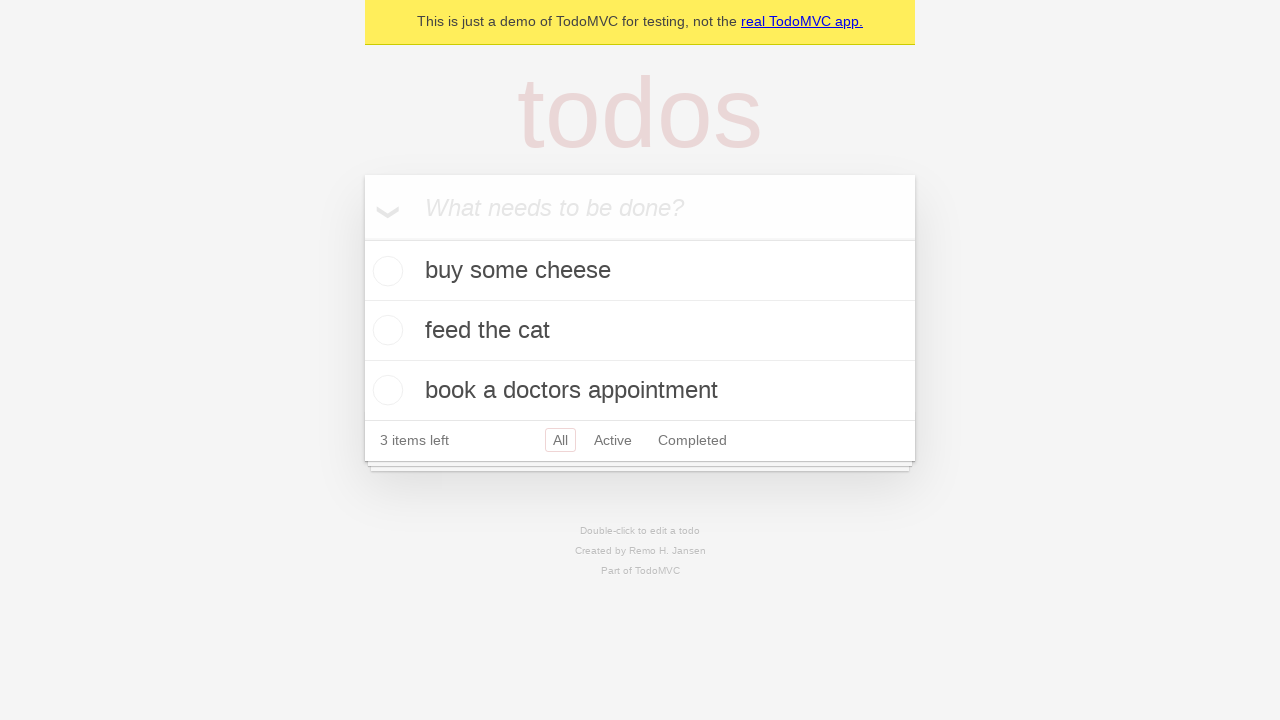

Checked the first todo item as completed at (385, 271) on .todo-list li .toggle >> nth=0
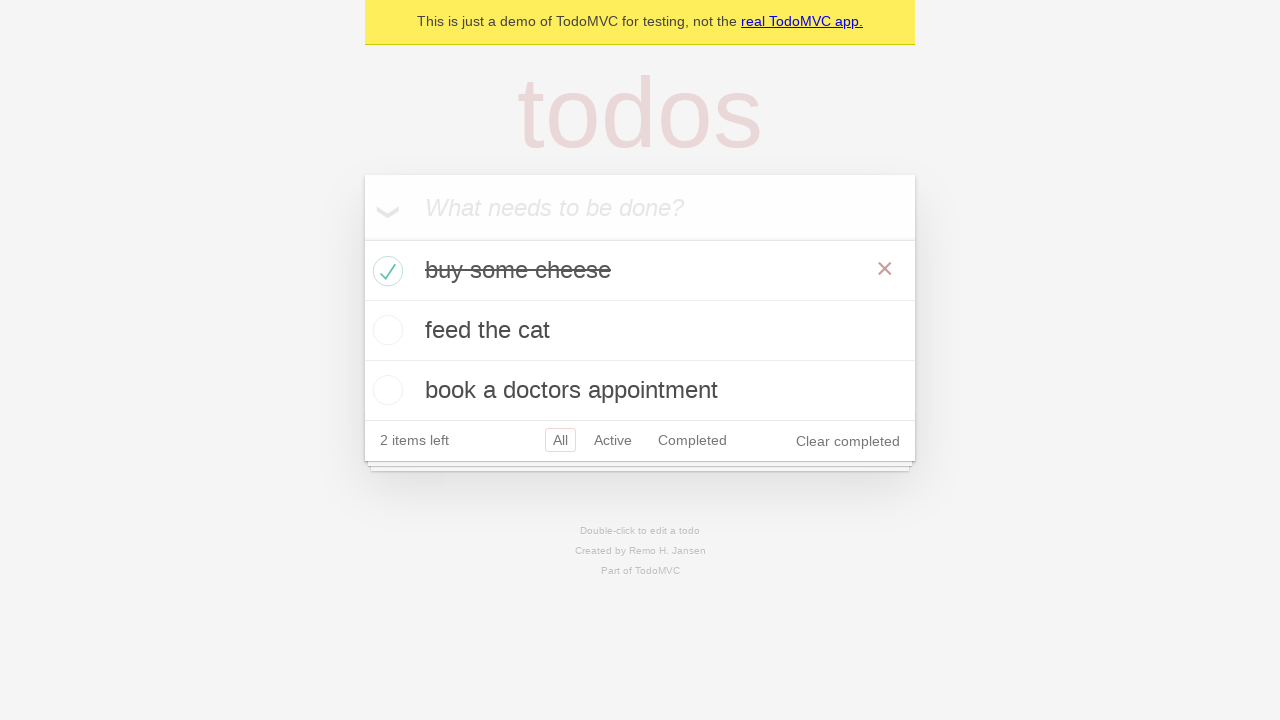

Clear completed button is now visible
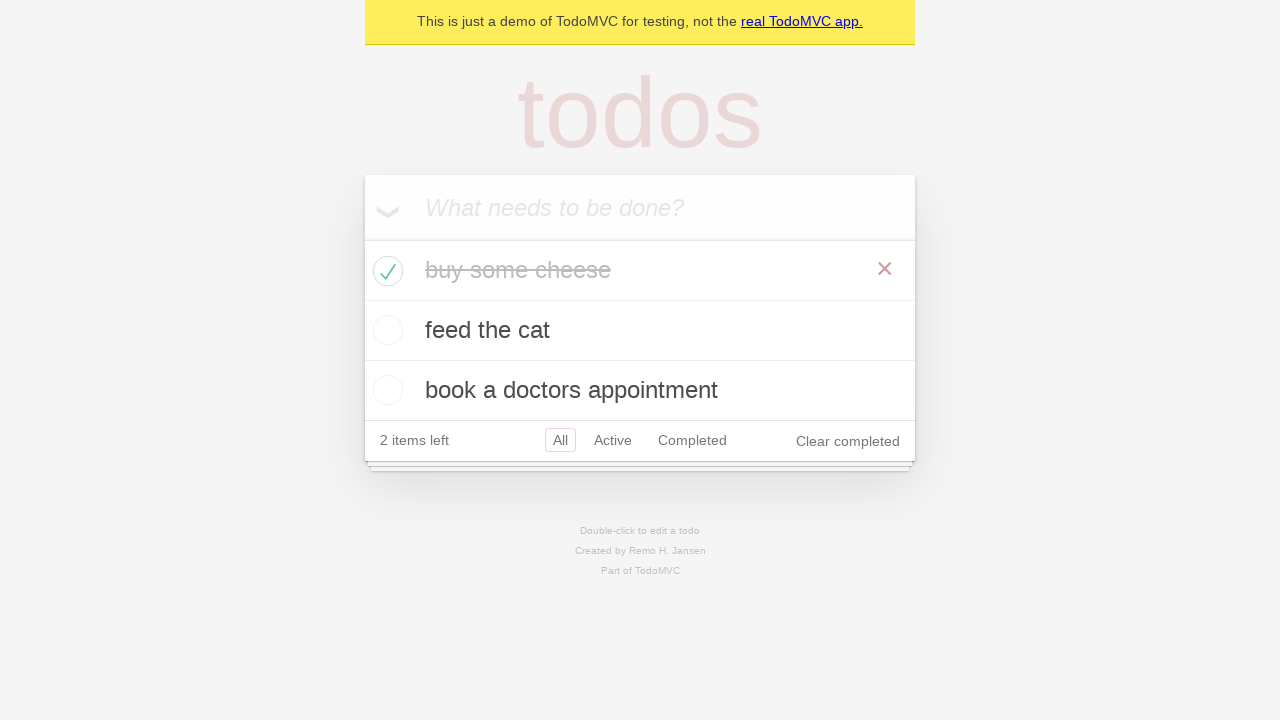

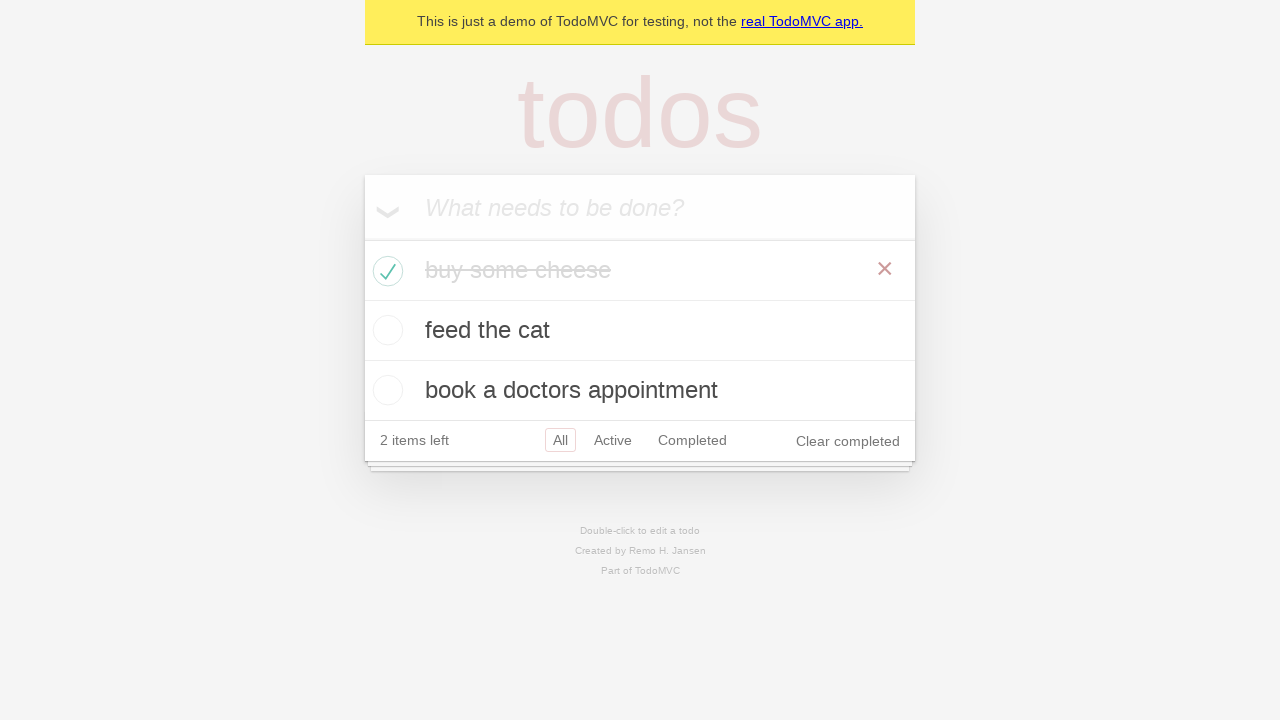